Tests that a todo item is removed when edited to have an empty text string.

Starting URL: https://demo.playwright.dev/todomvc

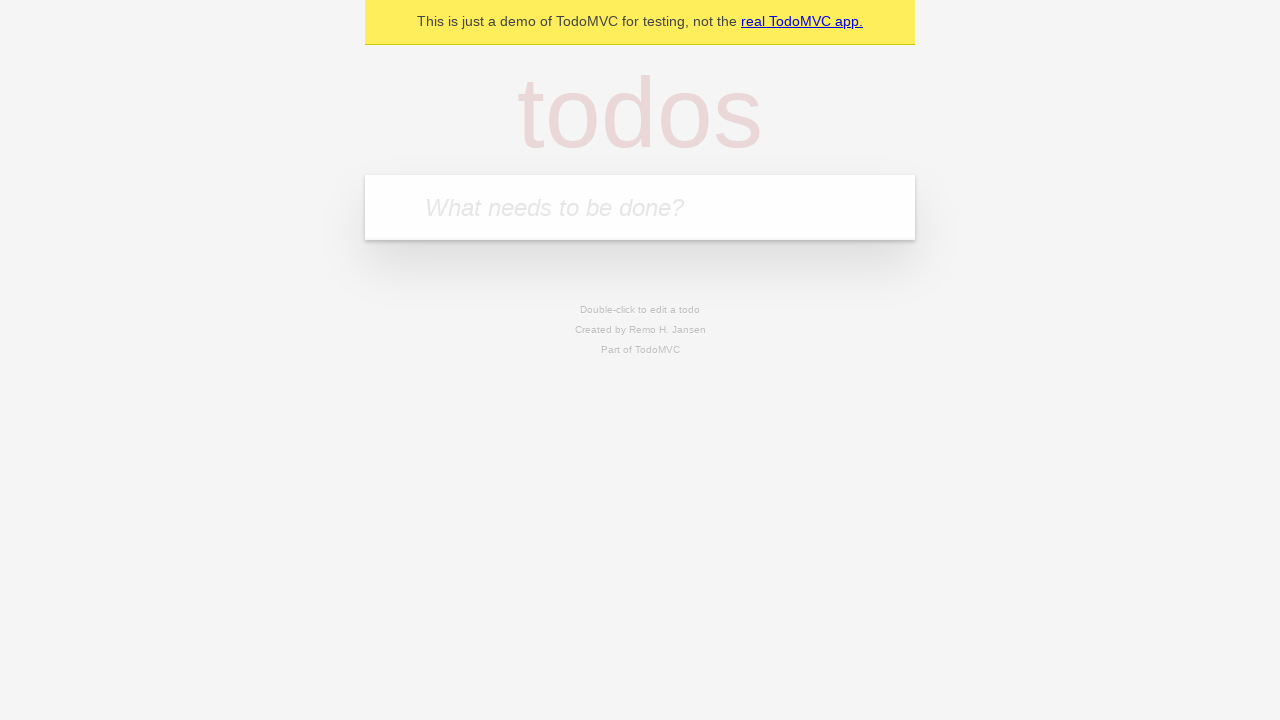

Filled new todo input with 'buy some cheese' on internal:attr=[placeholder="What needs to be done?"i]
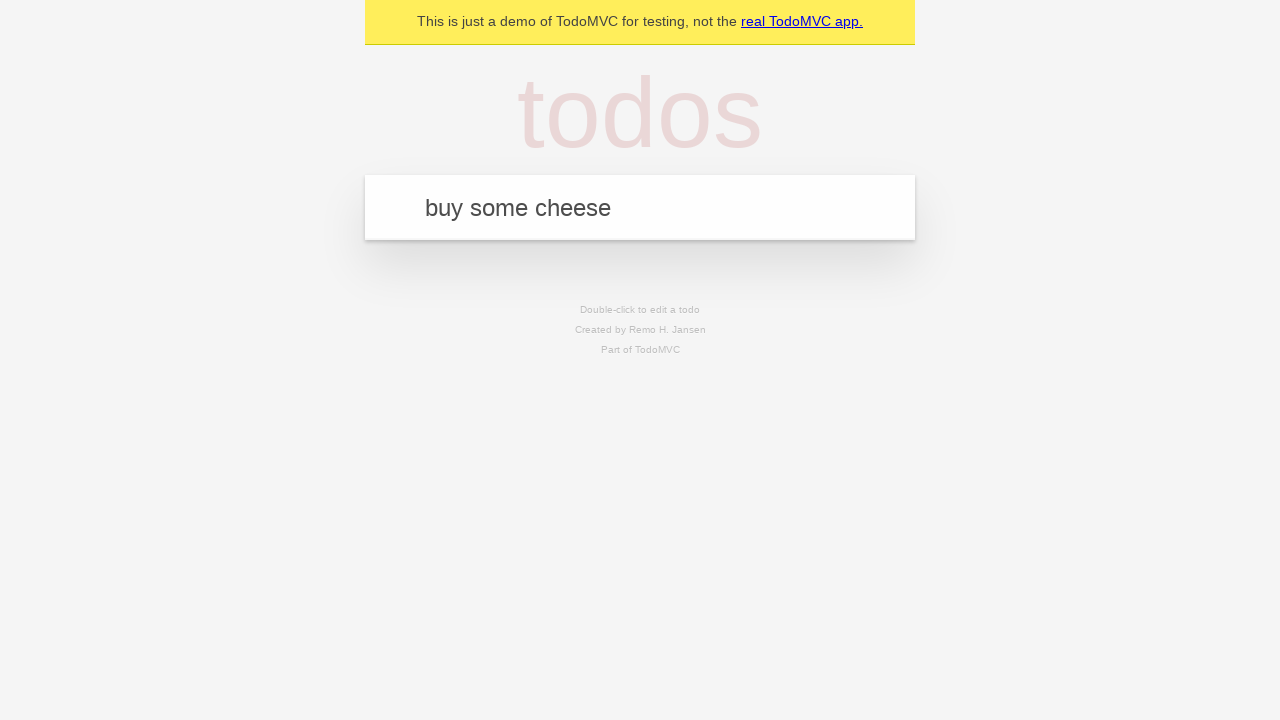

Pressed Enter to create todo 'buy some cheese' on internal:attr=[placeholder="What needs to be done?"i]
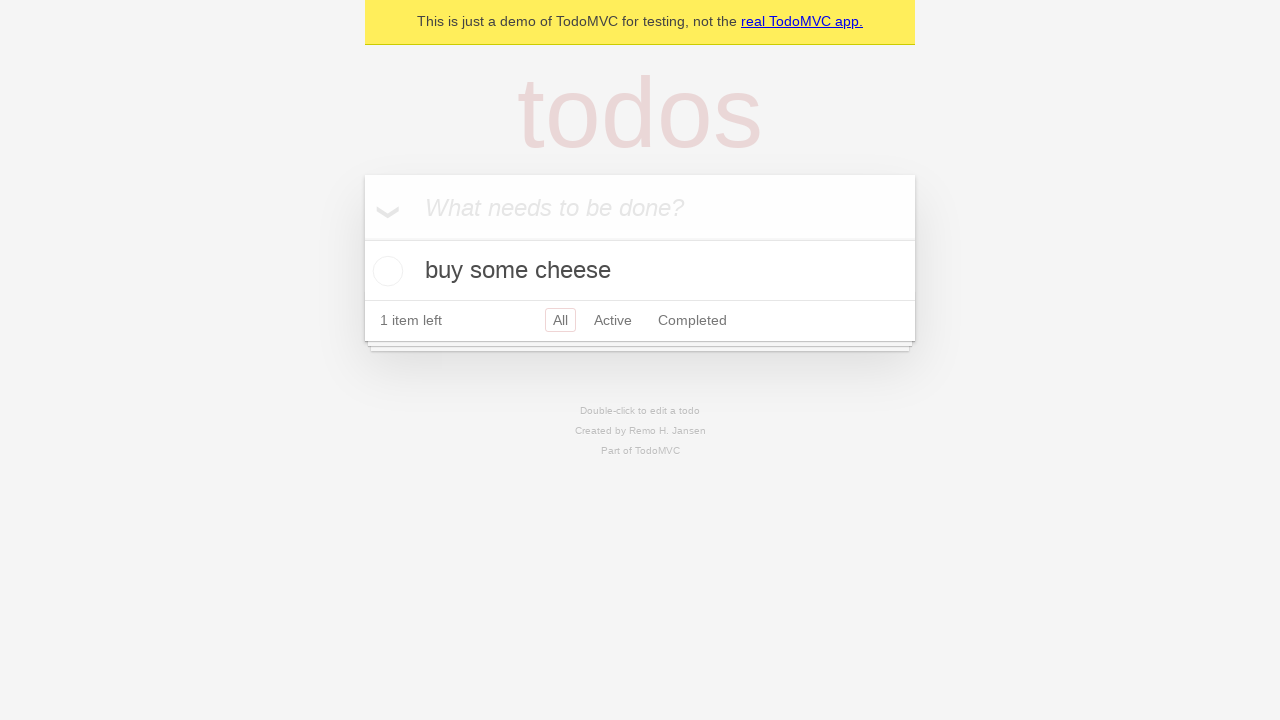

Filled new todo input with 'feed the cat' on internal:attr=[placeholder="What needs to be done?"i]
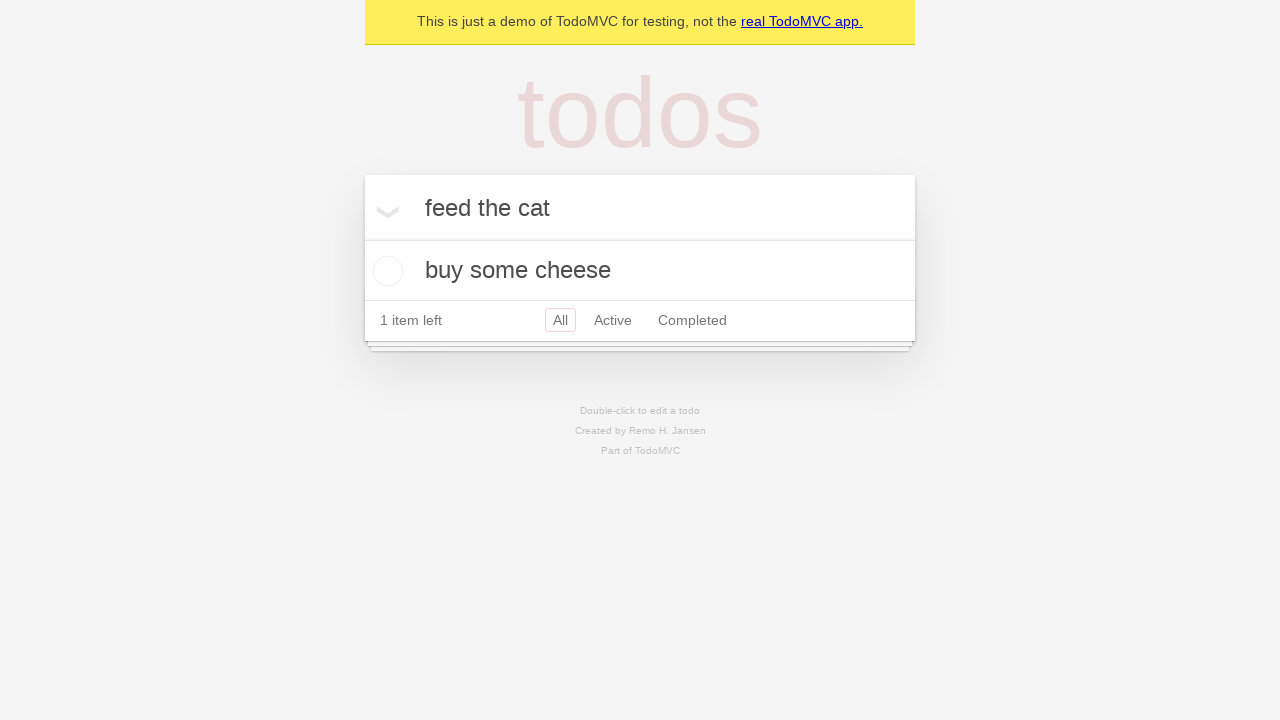

Pressed Enter to create todo 'feed the cat' on internal:attr=[placeholder="What needs to be done?"i]
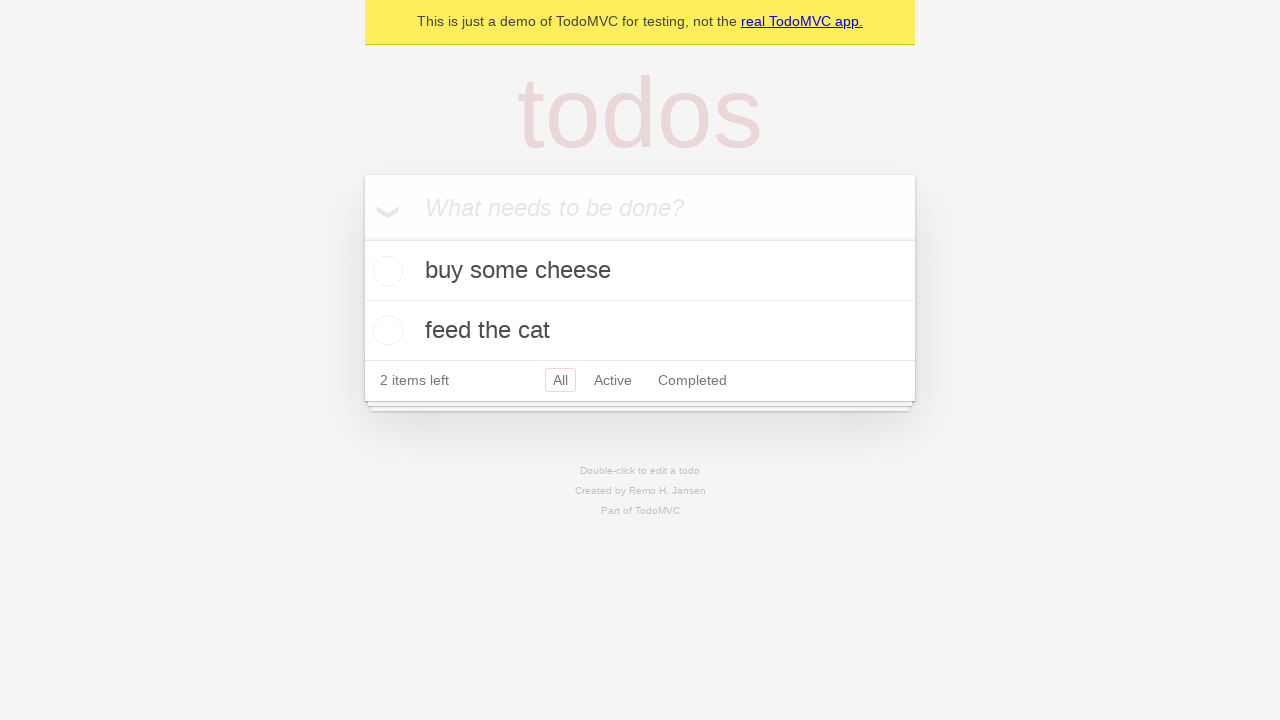

Filled new todo input with 'book a doctors appointment' on internal:attr=[placeholder="What needs to be done?"i]
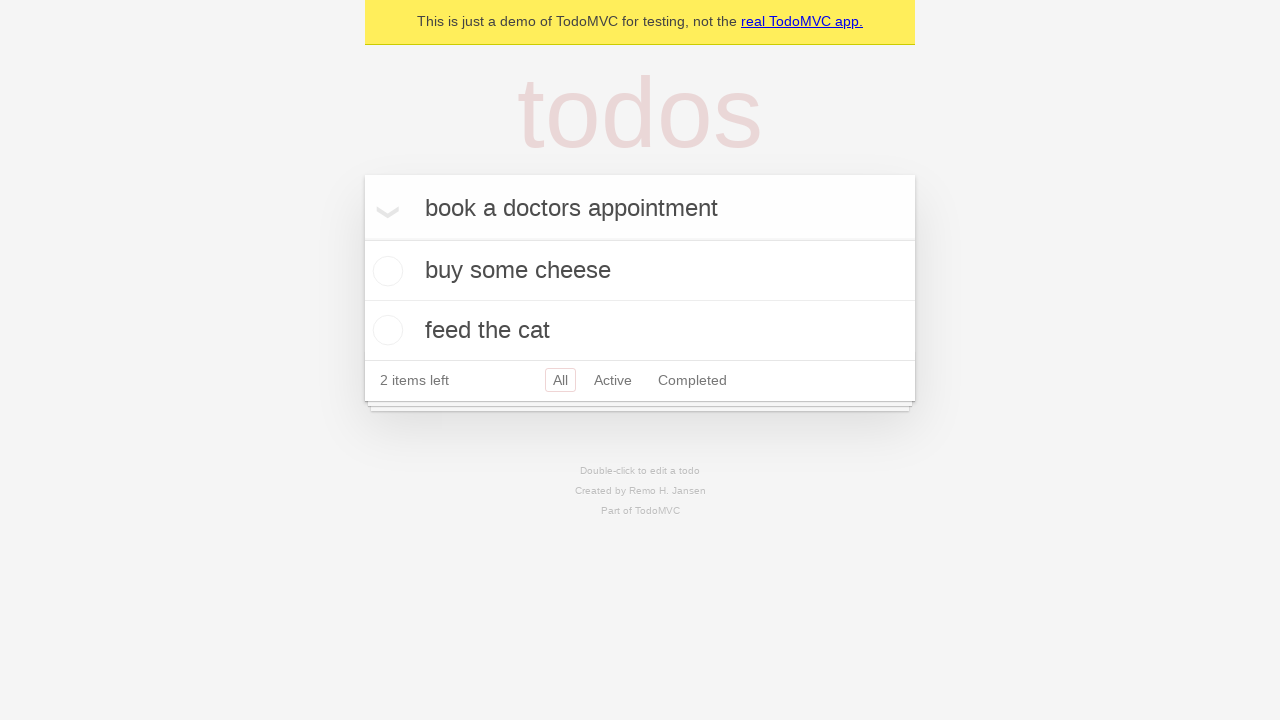

Pressed Enter to create todo 'book a doctors appointment' on internal:attr=[placeholder="What needs to be done?"i]
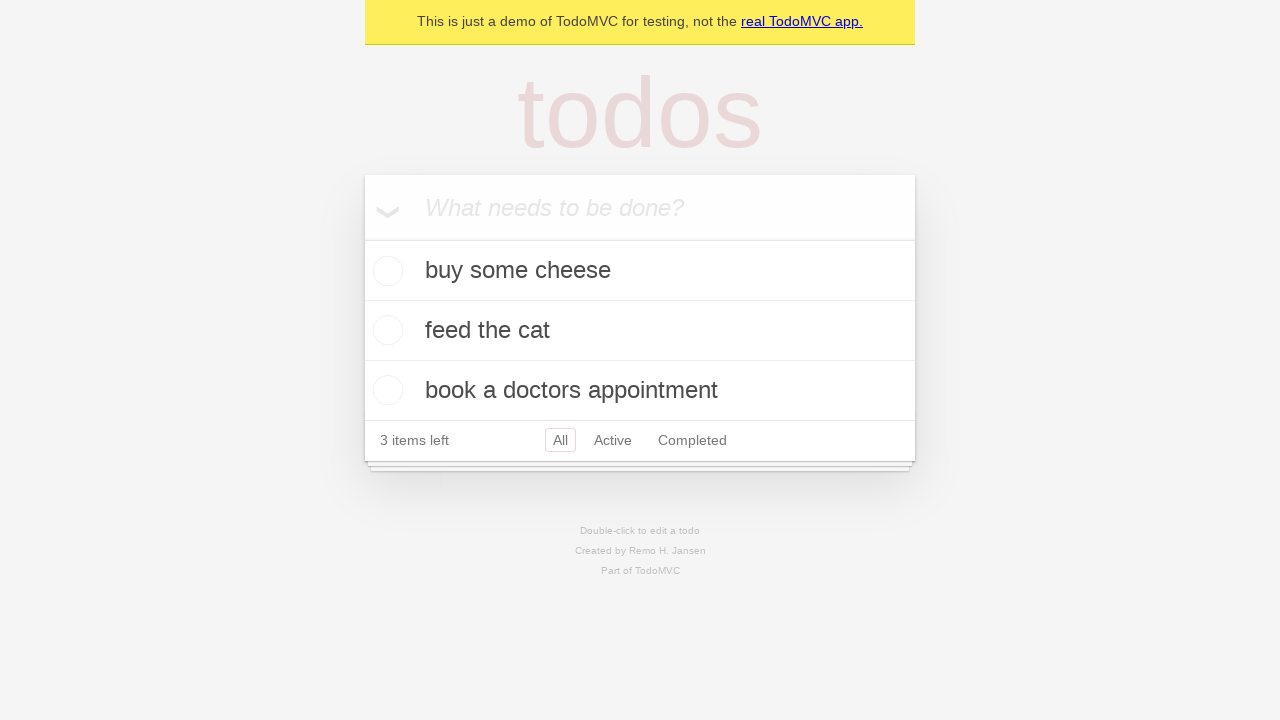

Waited for all 3 todo items to be created
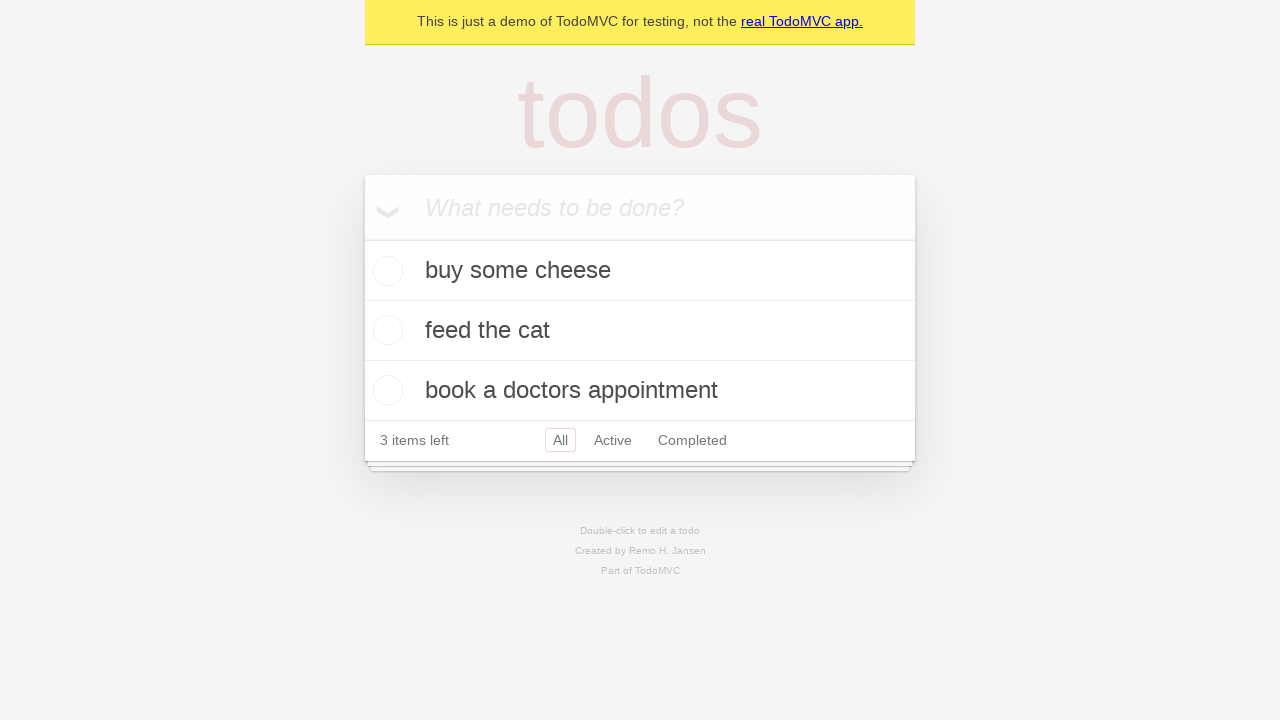

Double-clicked second todo item to enter edit mode at (640, 331) on [data-testid='todo-item'] >> nth=1
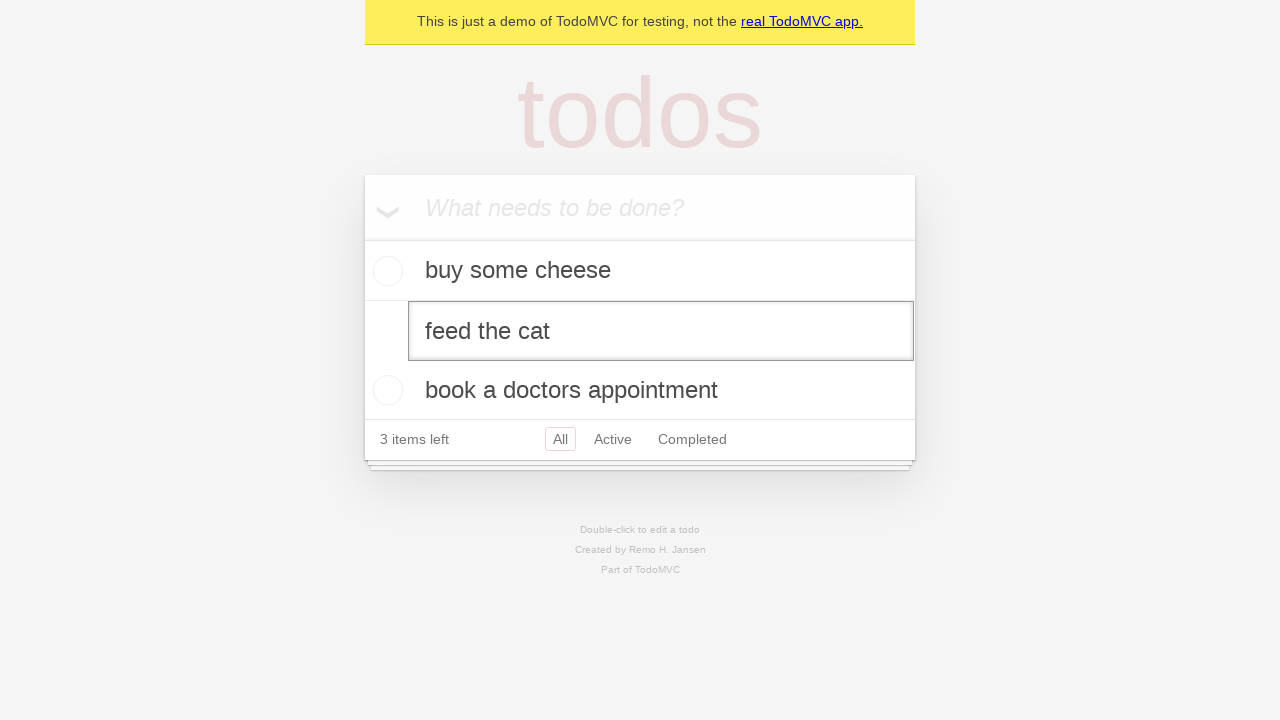

Cleared the text in the edit input field on [data-testid='todo-item'] >> nth=1 >> internal:role=textbox[name="Edit"i]
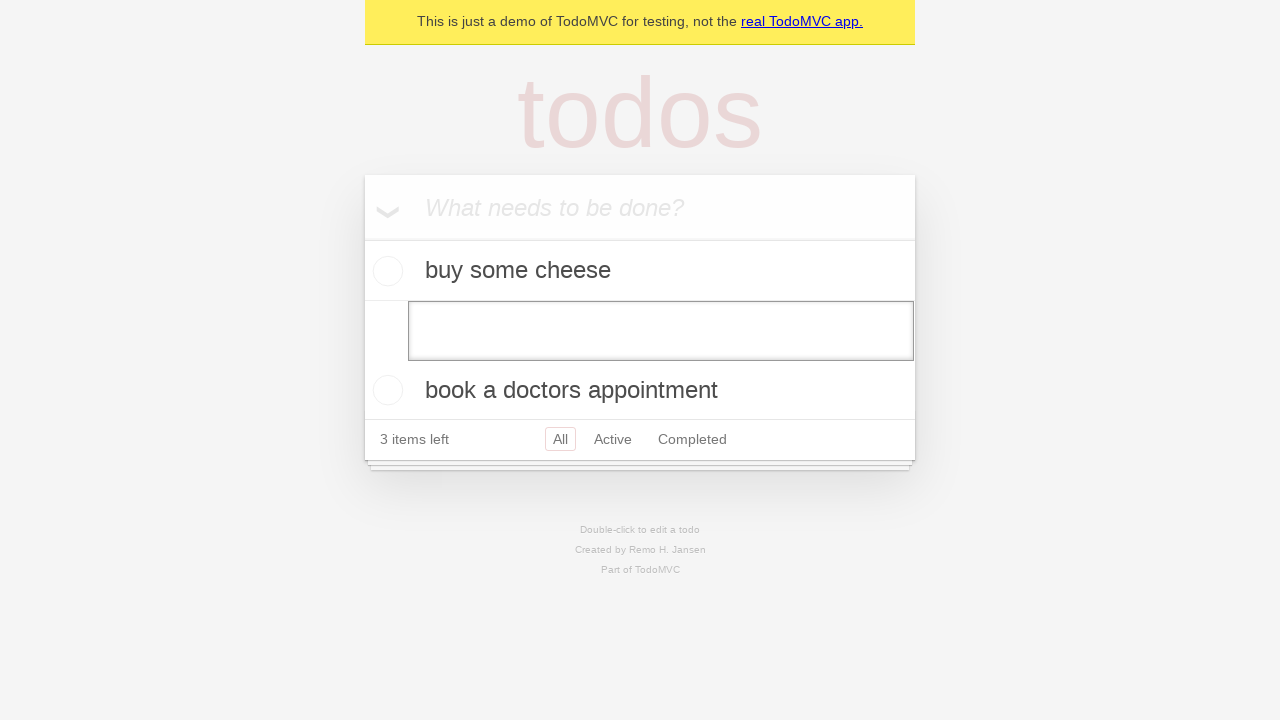

Pressed Enter to confirm the empty text and remove the todo item on [data-testid='todo-item'] >> nth=1 >> internal:role=textbox[name="Edit"i]
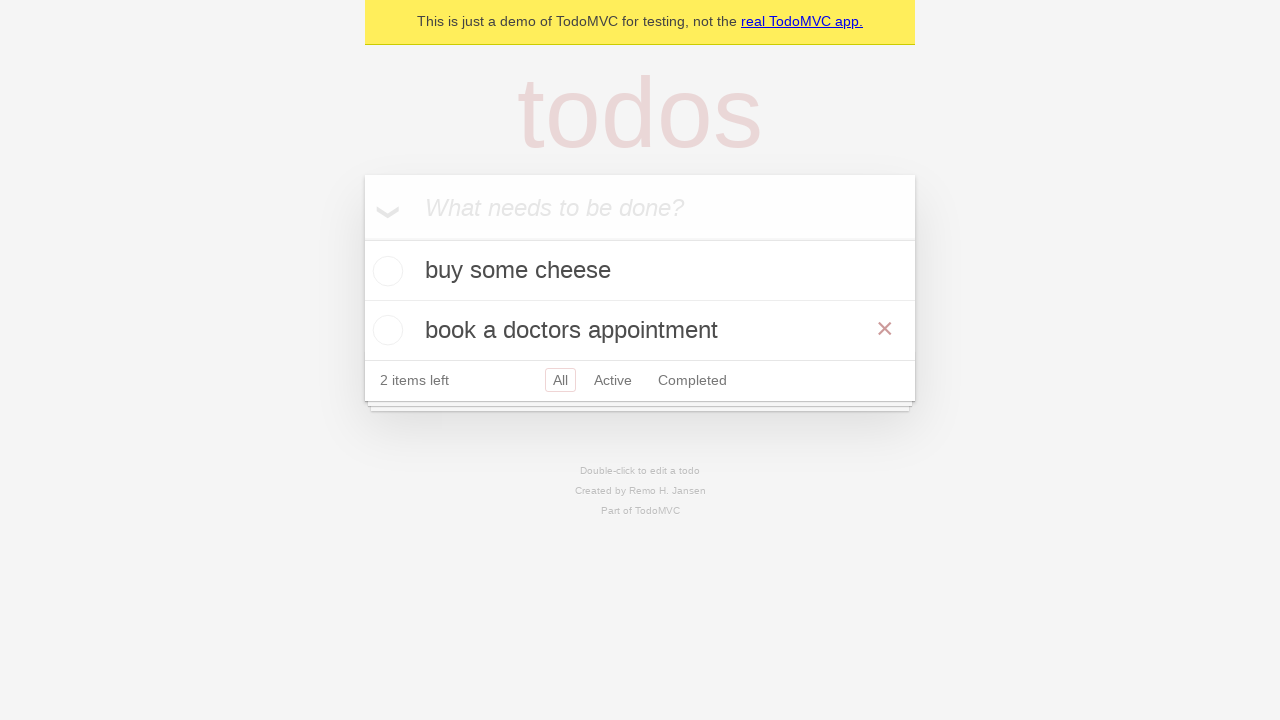

Waited for todo item to be removed from the list
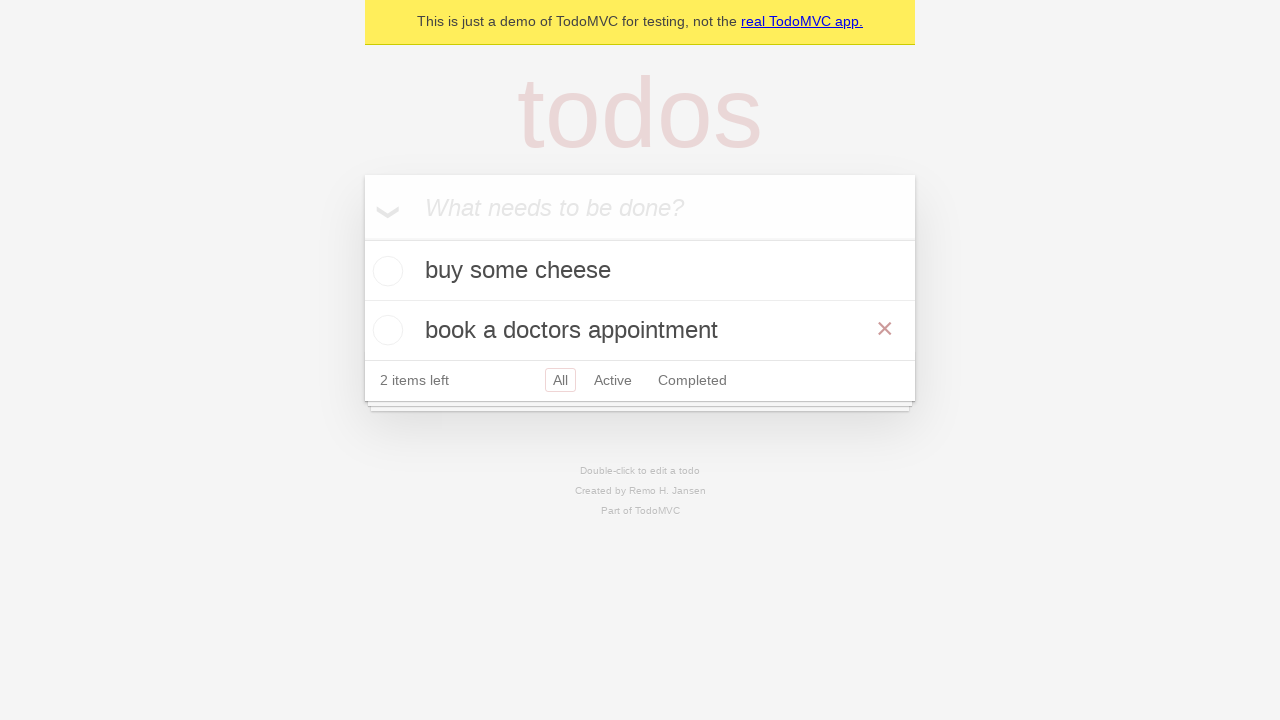

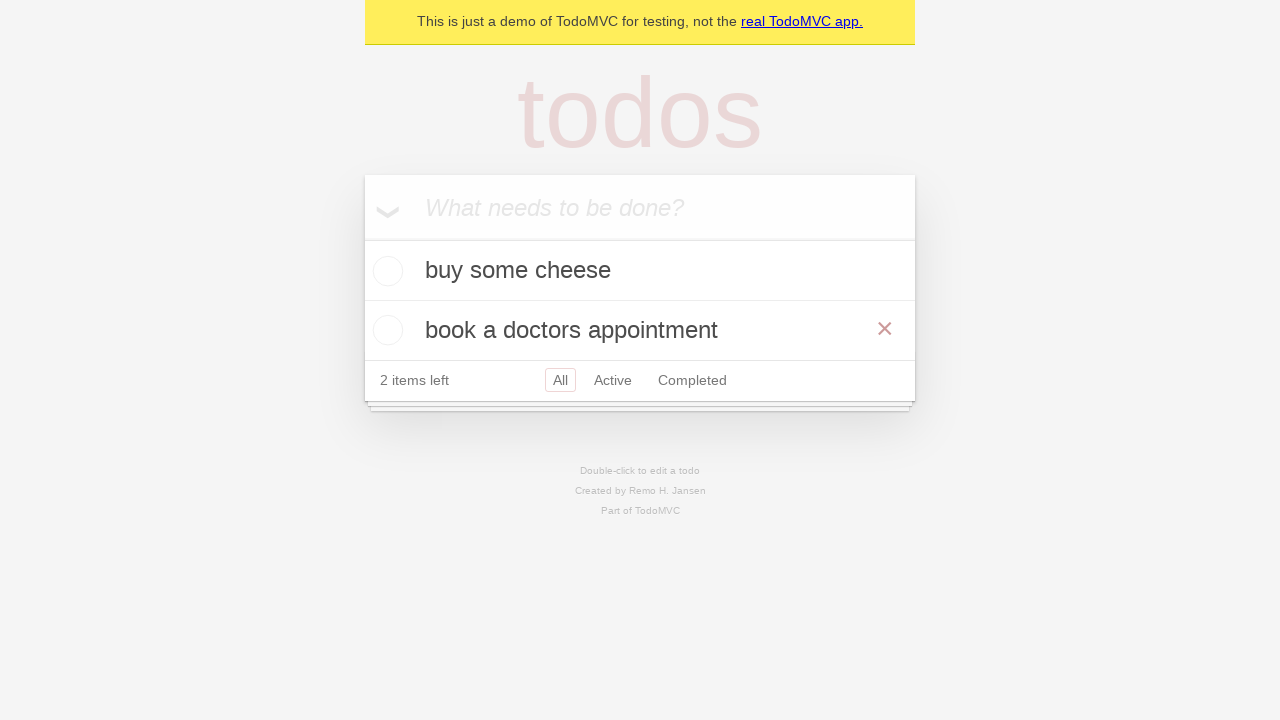